Tests that the input field is cleared after adding a todo item

Starting URL: https://demo.playwright.dev/todomvc

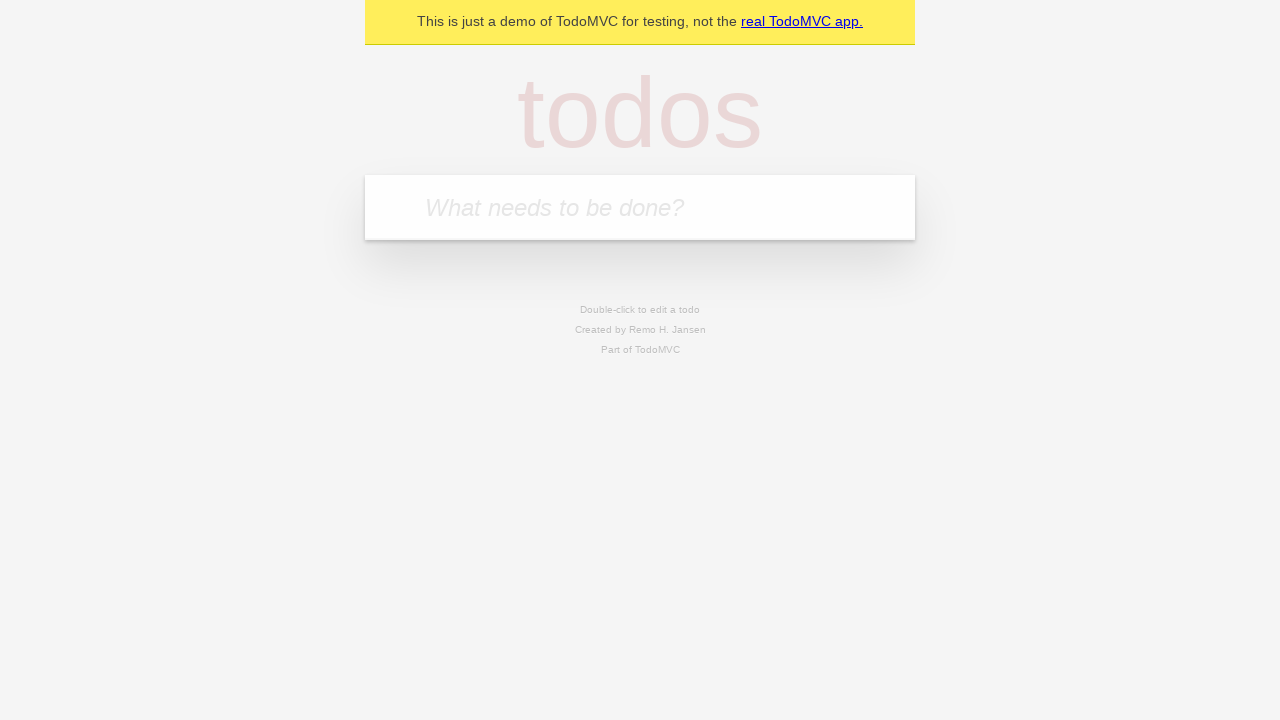

Located the todo input field by placeholder 'What needs to be done?'
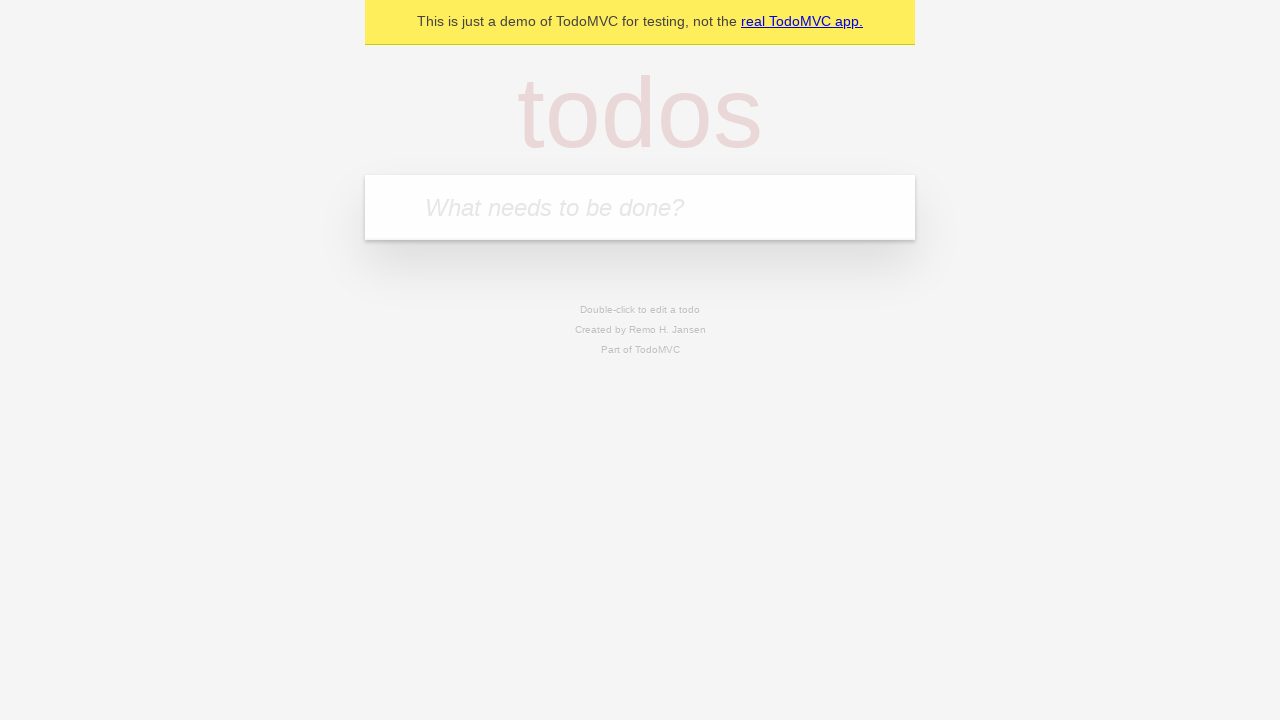

Filled input field with 'buy some cheese' on internal:attr=[placeholder="What needs to be done?"i]
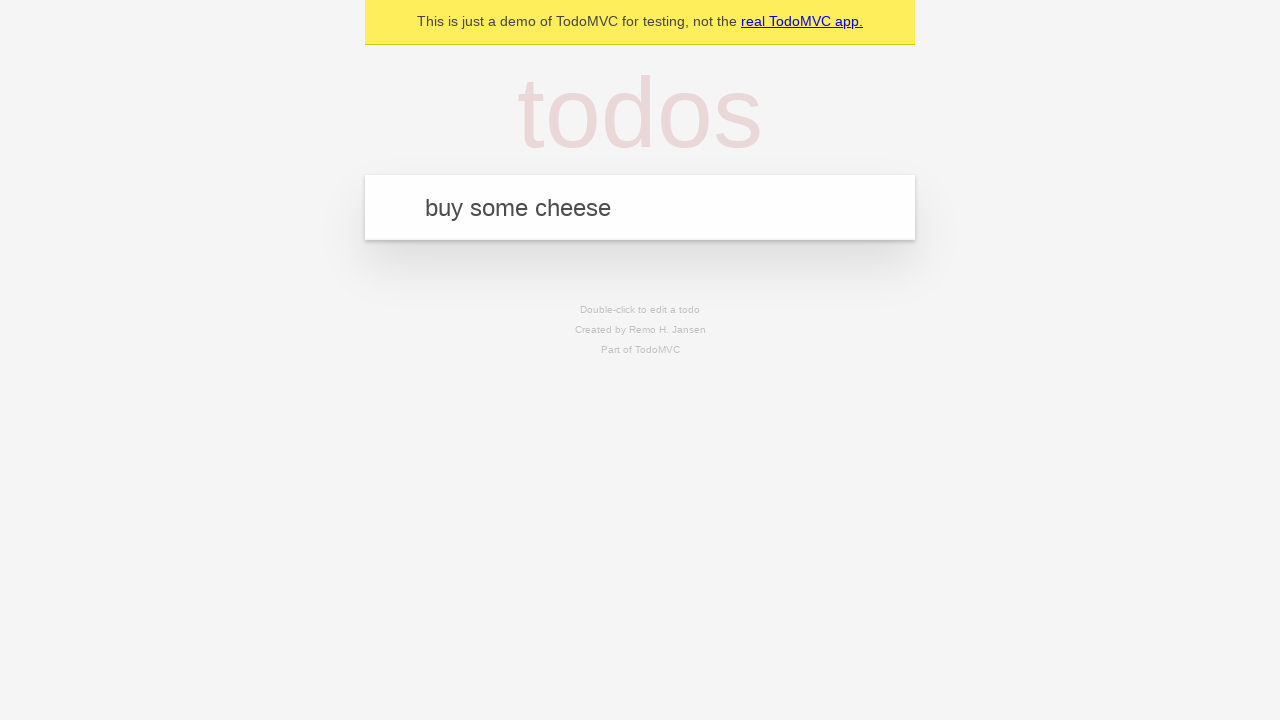

Pressed Enter to add the todo item on internal:attr=[placeholder="What needs to be done?"i]
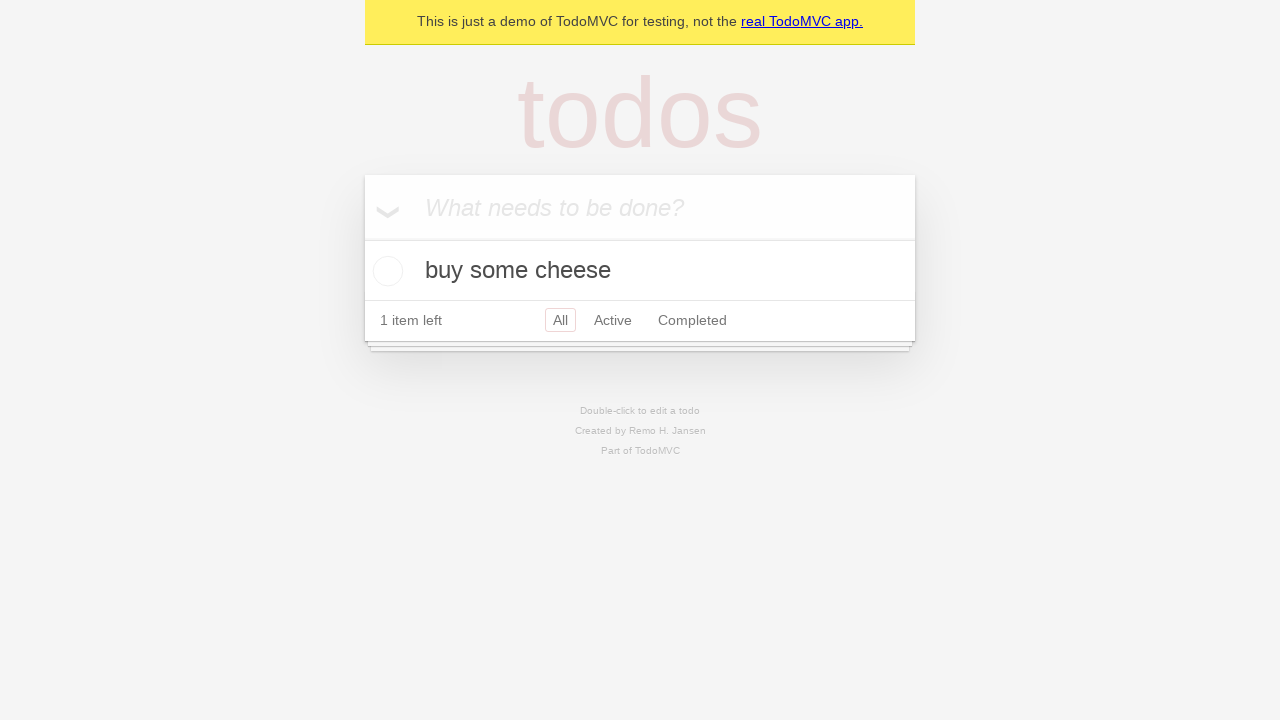

Todo item appeared in the list
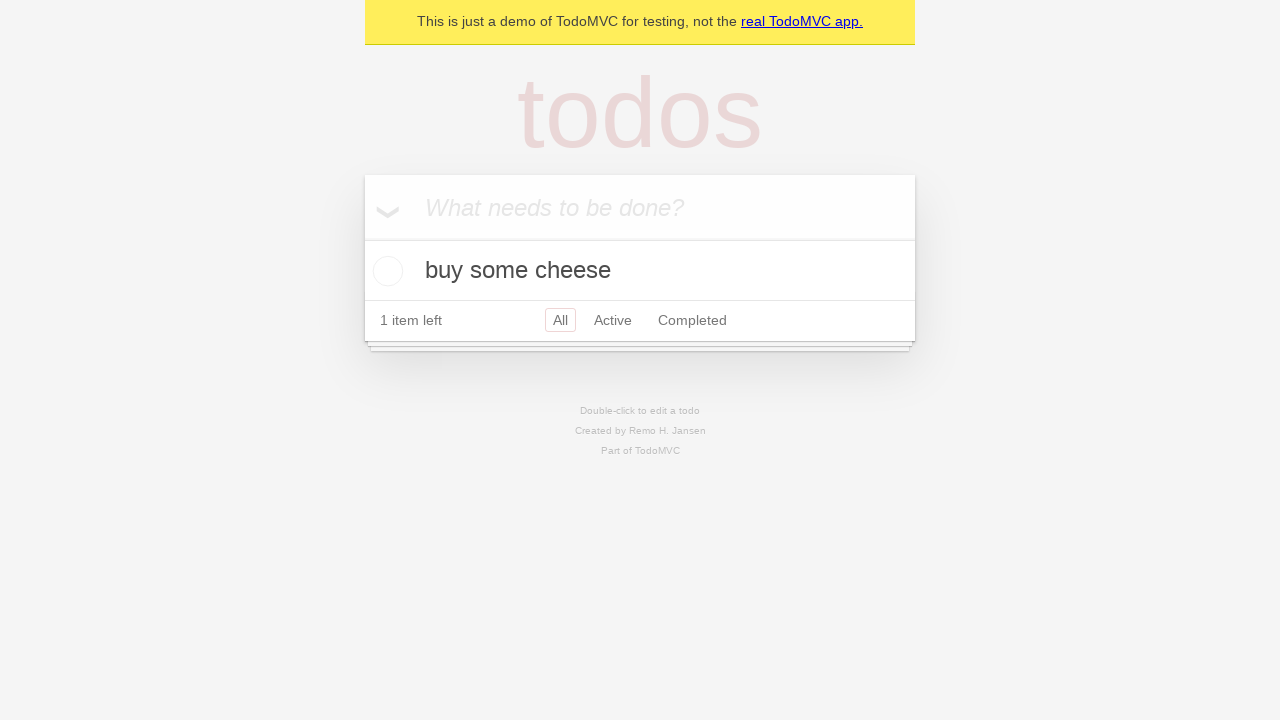

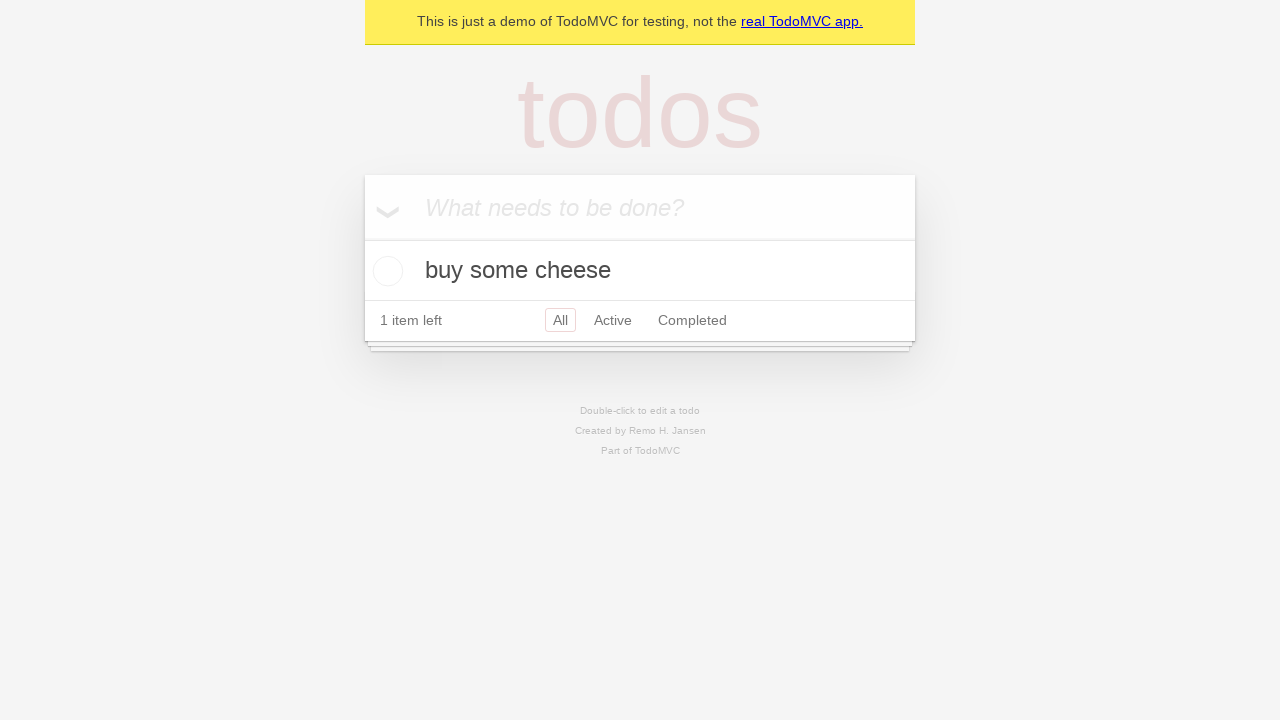